Tests the clear command by entering text in an email field and then clearing it

Starting URL: https://accounts.google.com/

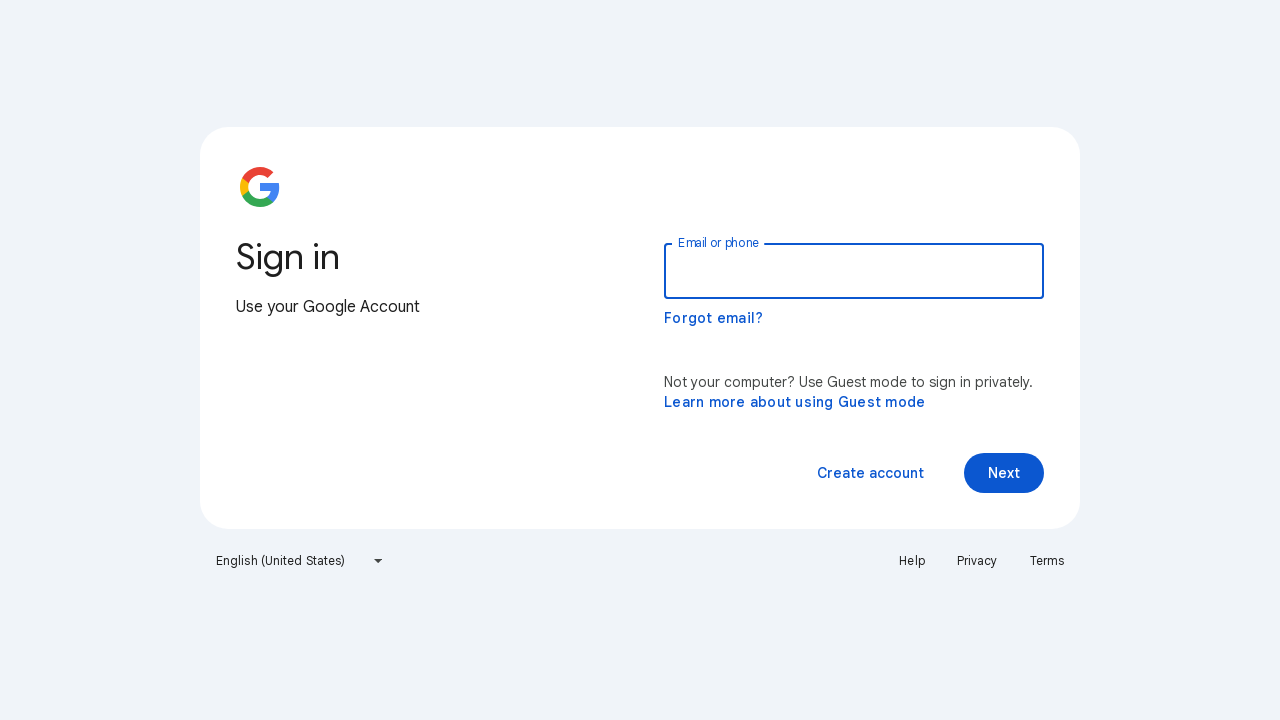

Entered 'khajahussain' in email field on input[type='email']
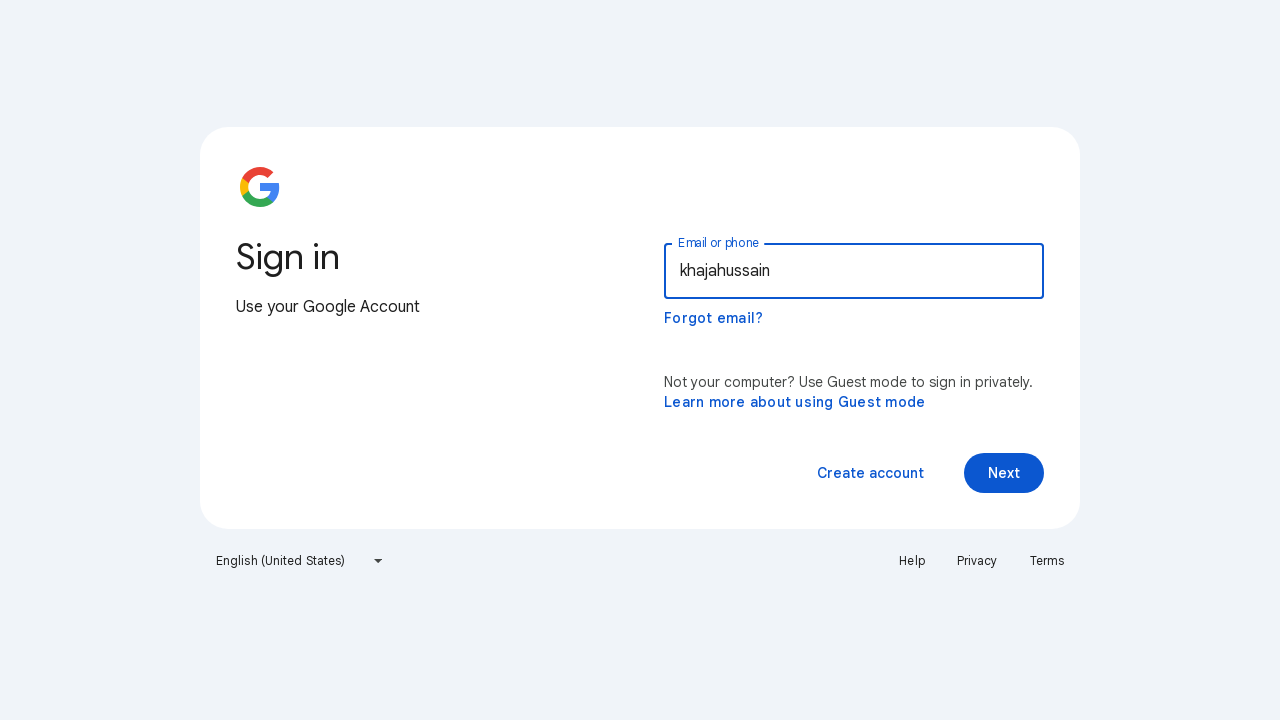

Cleared the email field on input[type='email']
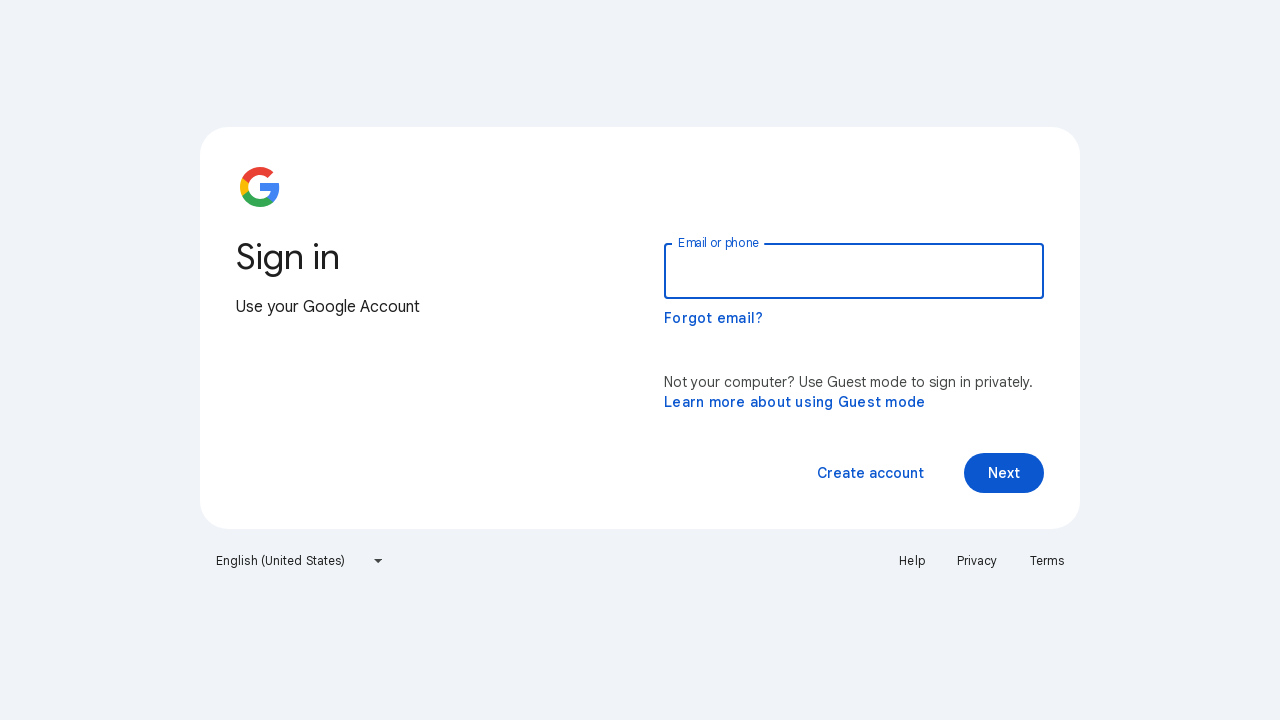

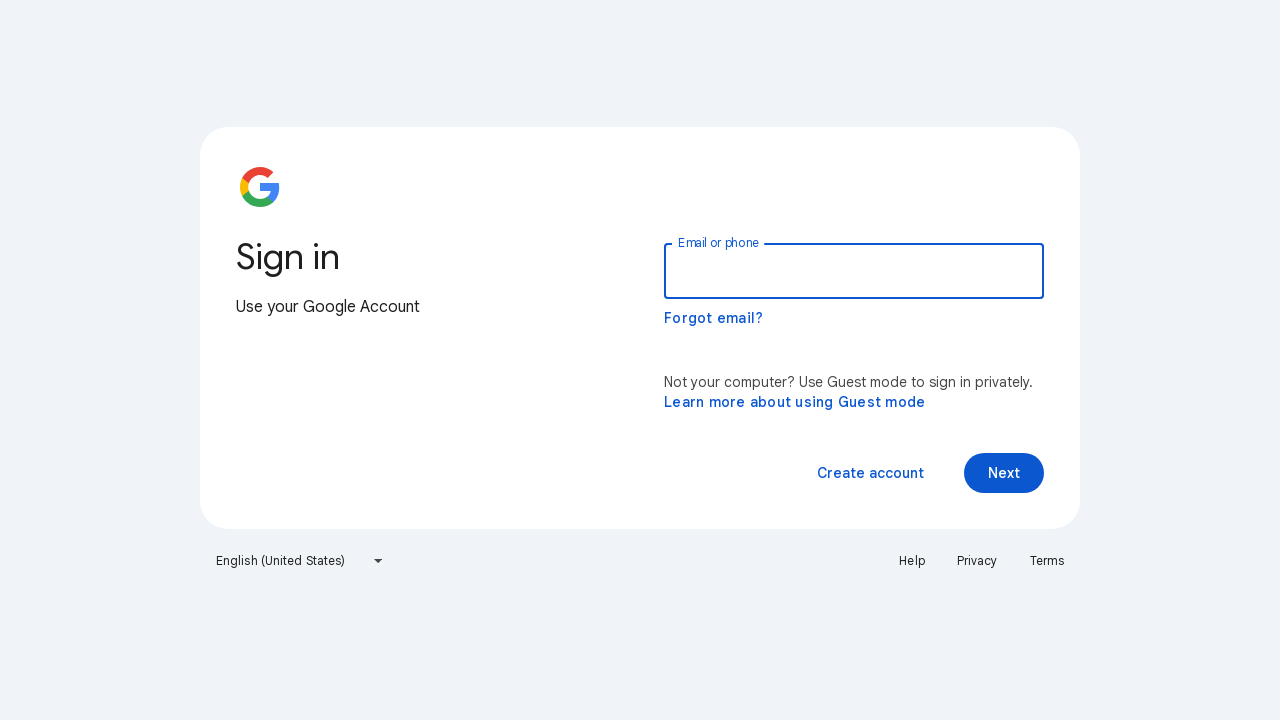